Tests form submission with only lastName field filled in, then submits the form

Starting URL: https://demoqa.com/automation-practice-form

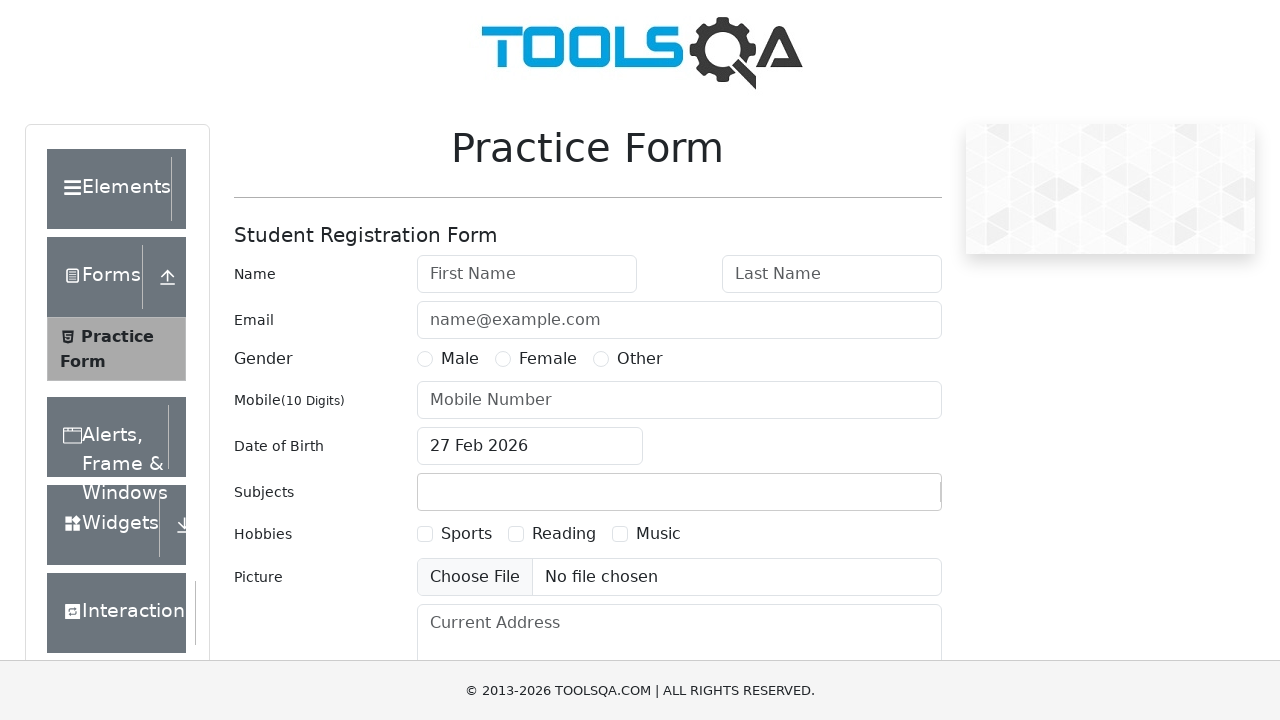

Filled lastName field with 'John' on #lastName
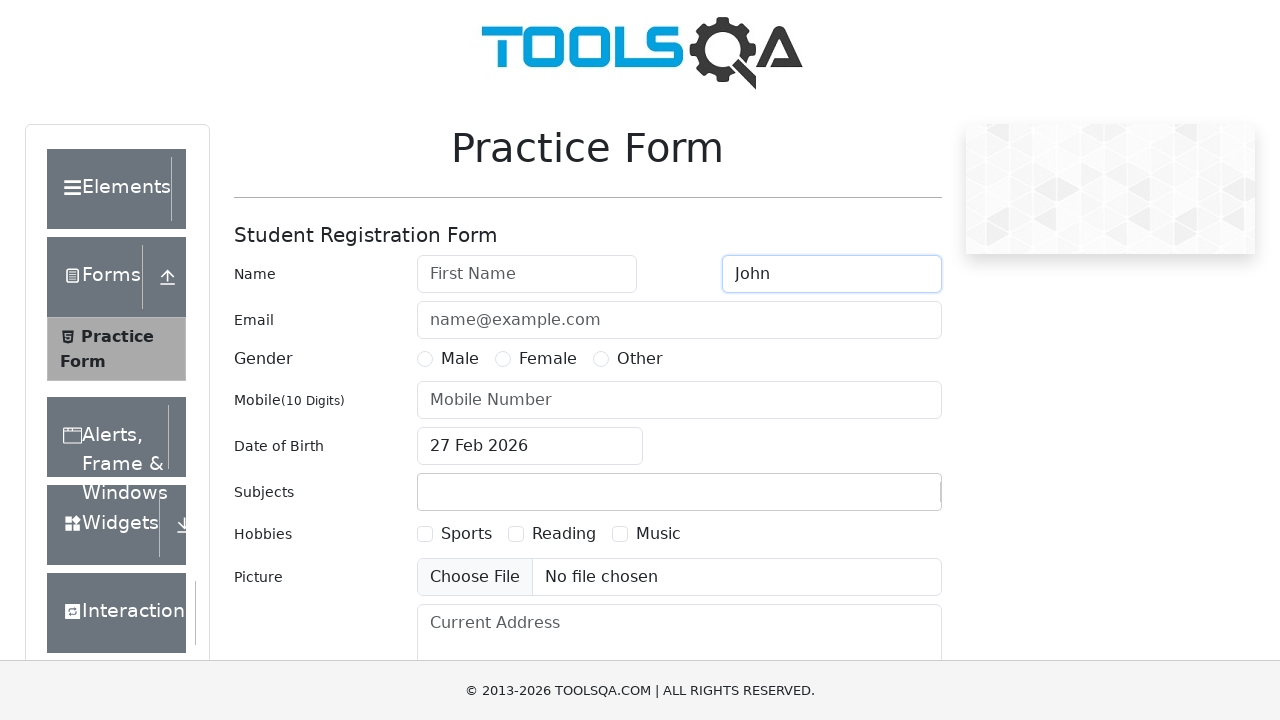

Clicked submit button using JavaScript to handle overlay issues
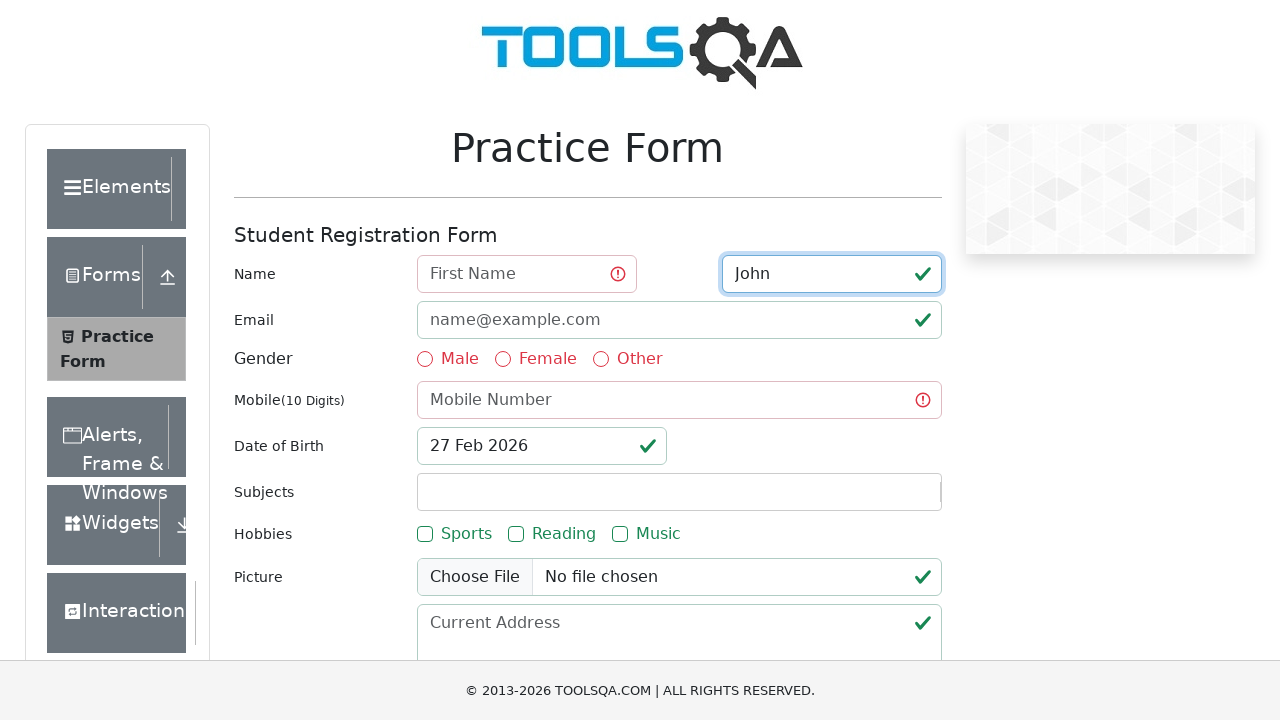

Waited 3 seconds for form submission to complete
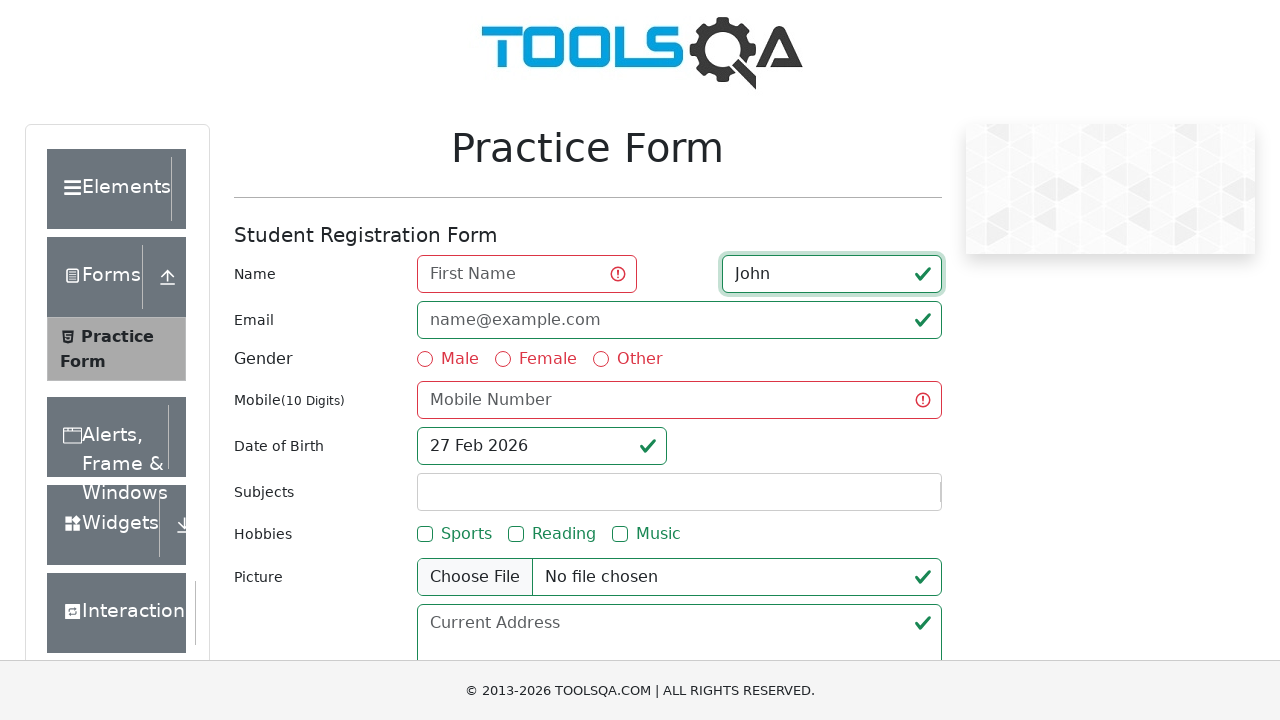

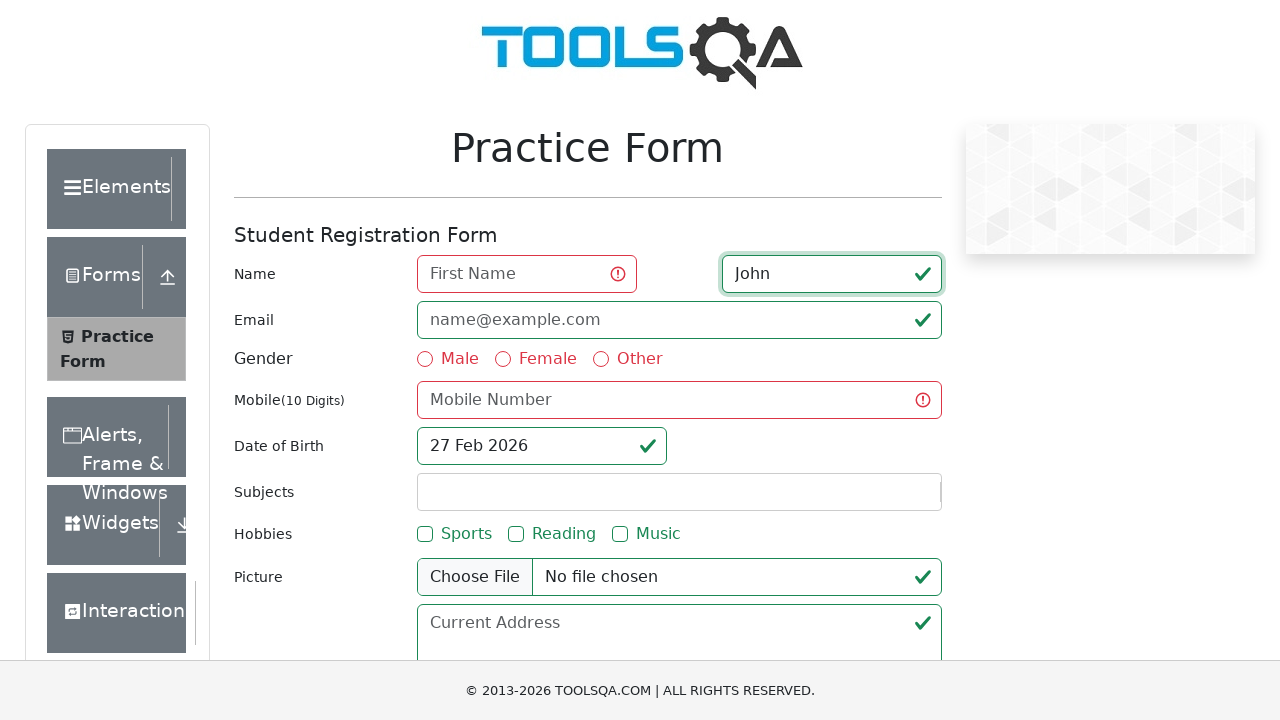